Tests opening a new window and verifying the heading text in the child window

Starting URL: https://demoqa.com/browser-windows

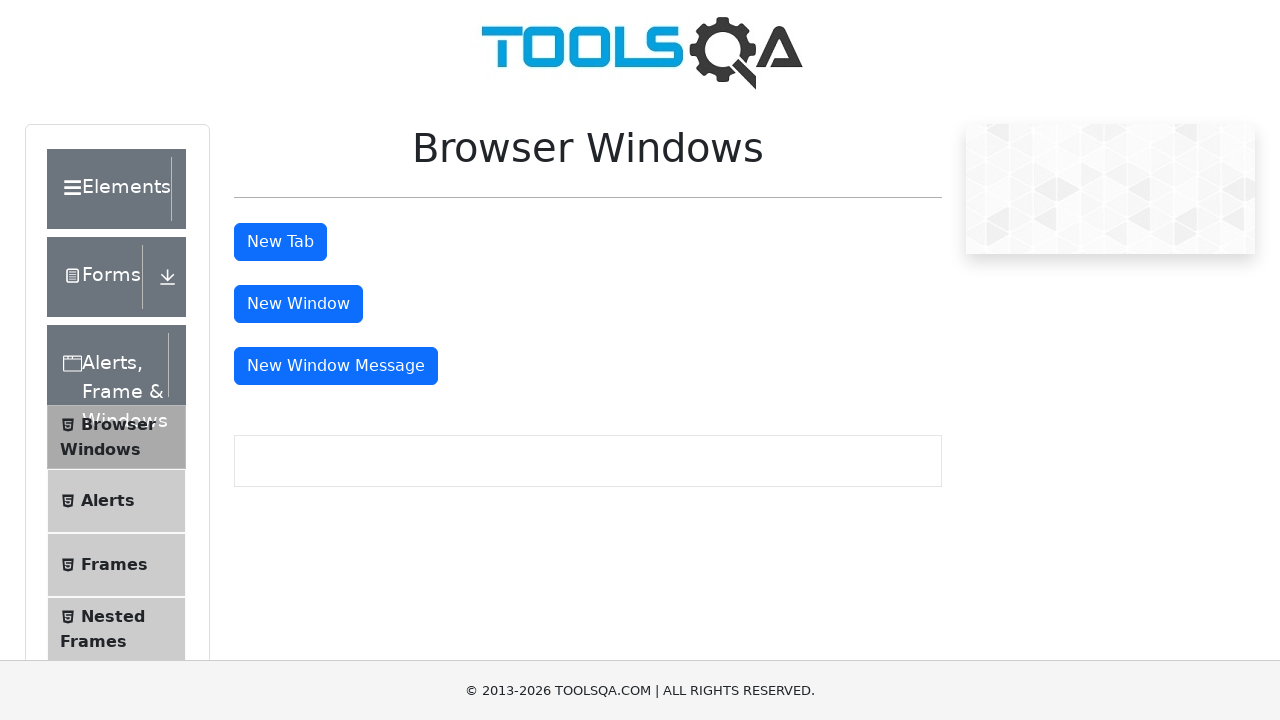

Clicked 'New Window' button to open child window at (298, 304) on #windowButton
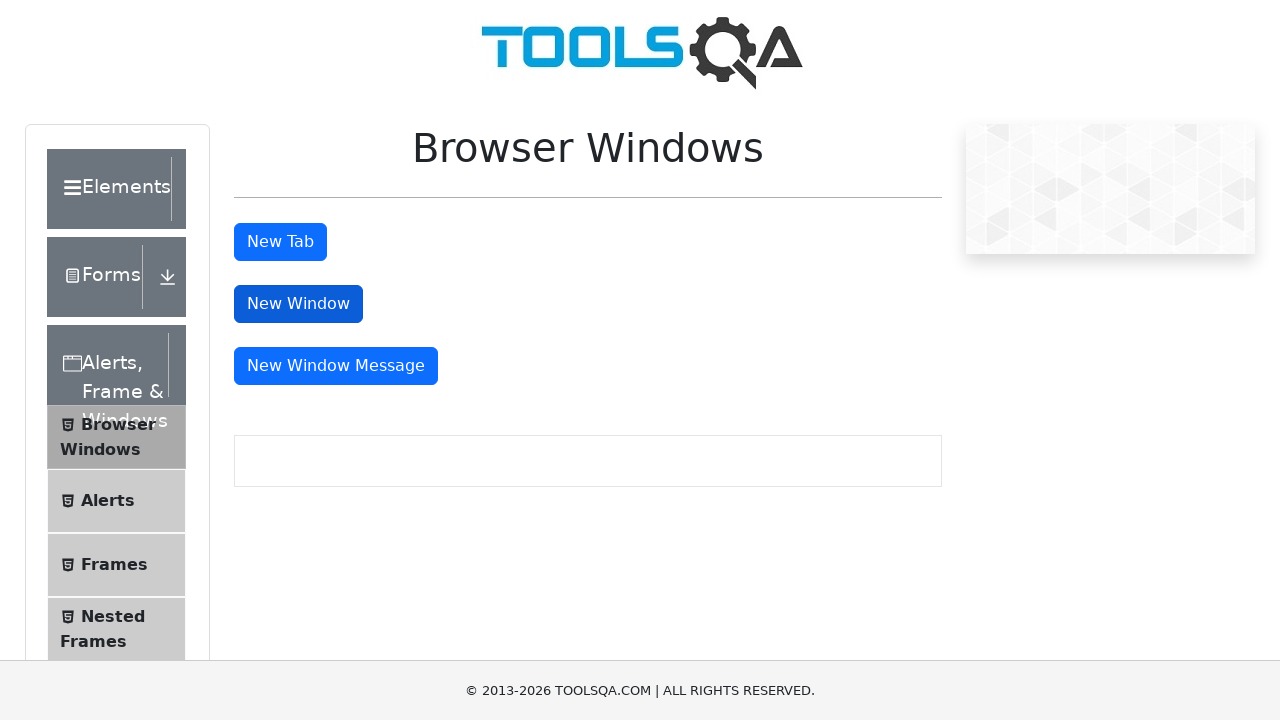

Child window opened and captured
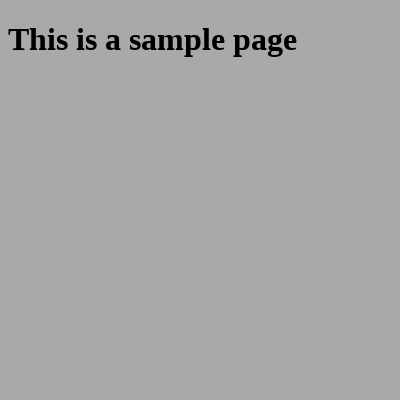

Child window page load state completed
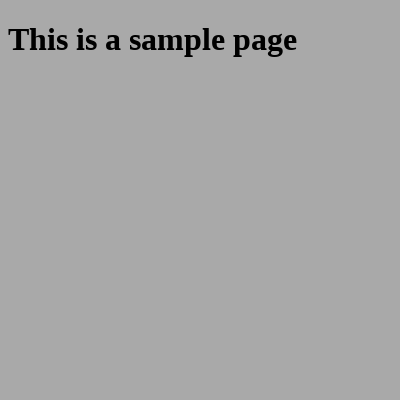

Verified heading text in child window: 'This is a sample page'
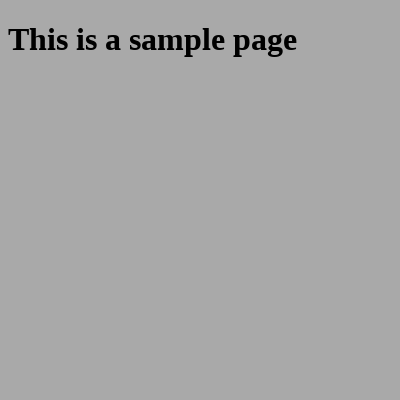

Closed child window
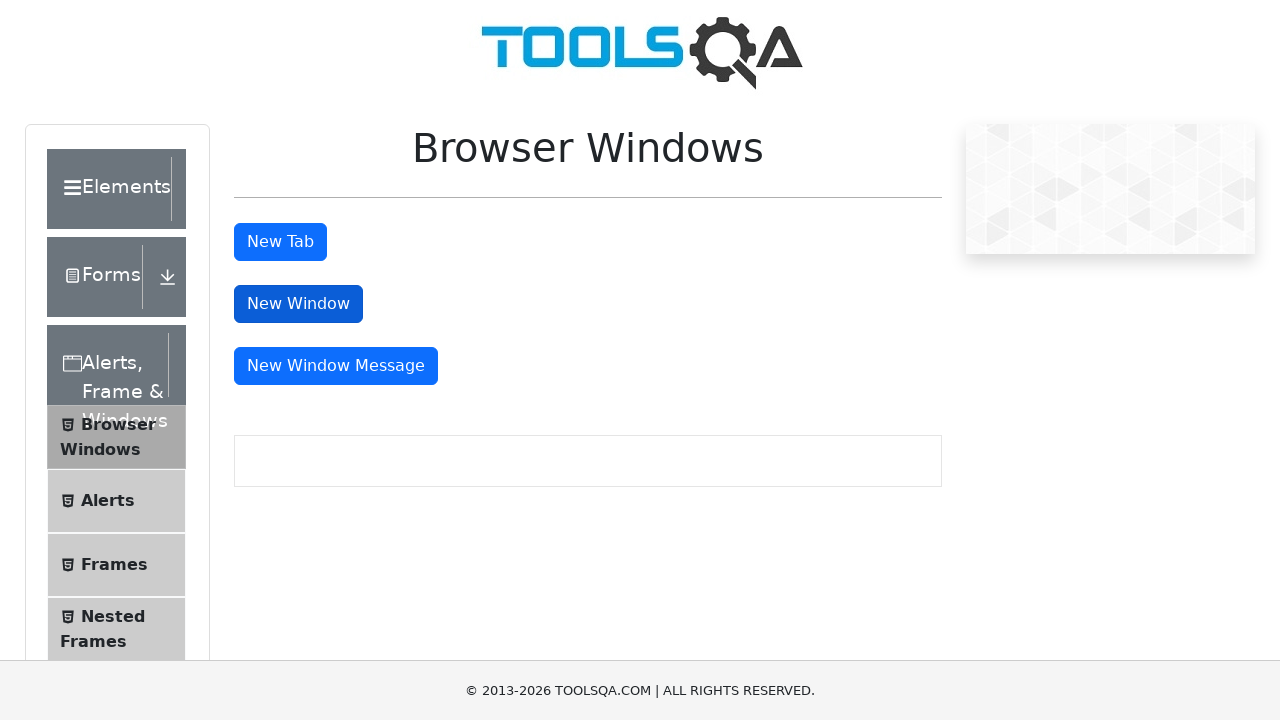

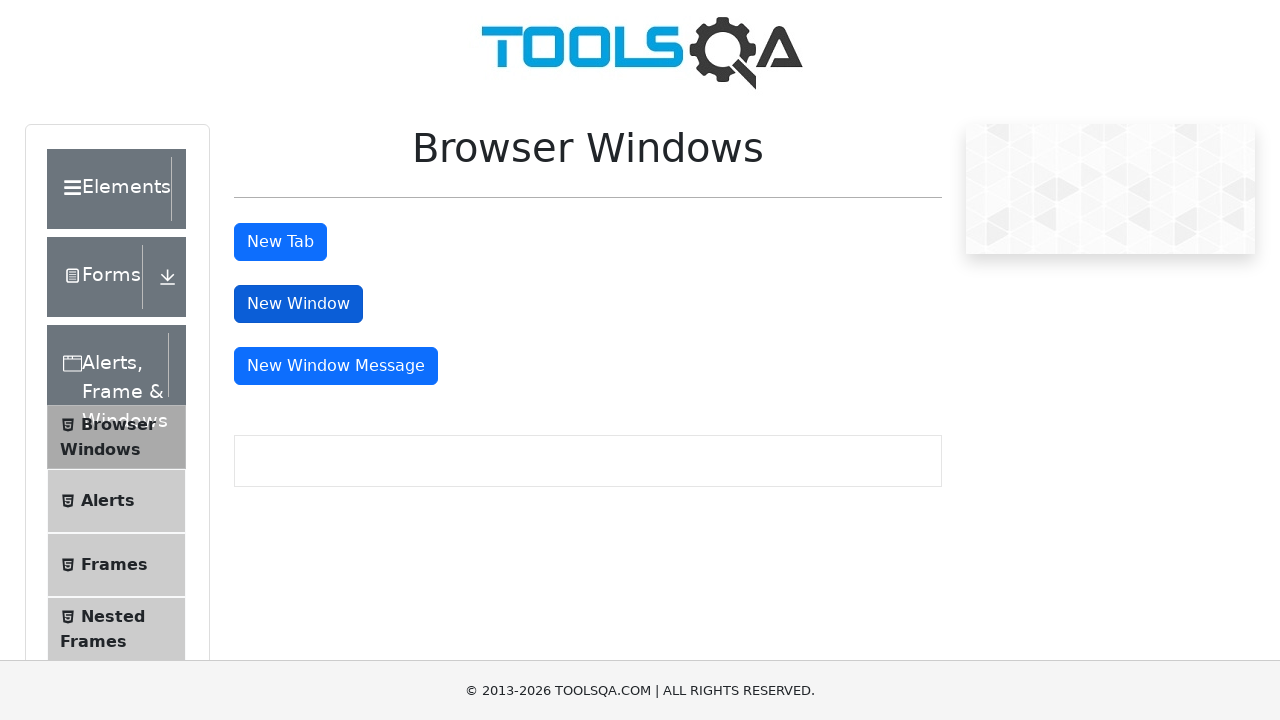